Tests nested frames navigation by clicking on the Nested Frames link, switching into the top frame, then the middle frame, and verifying the content element is accessible.

Starting URL: https://the-internet.herokuapp.com/

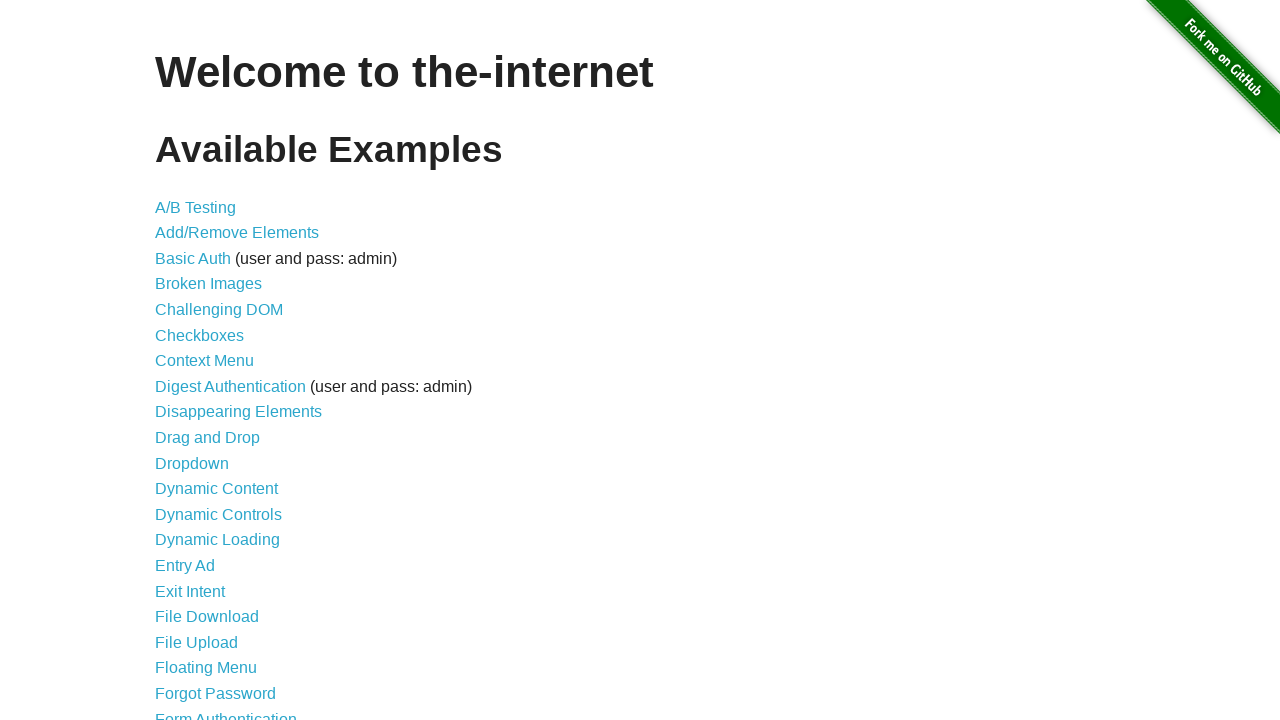

Clicked on the Nested Frames link at (210, 395) on text=Nested Frames
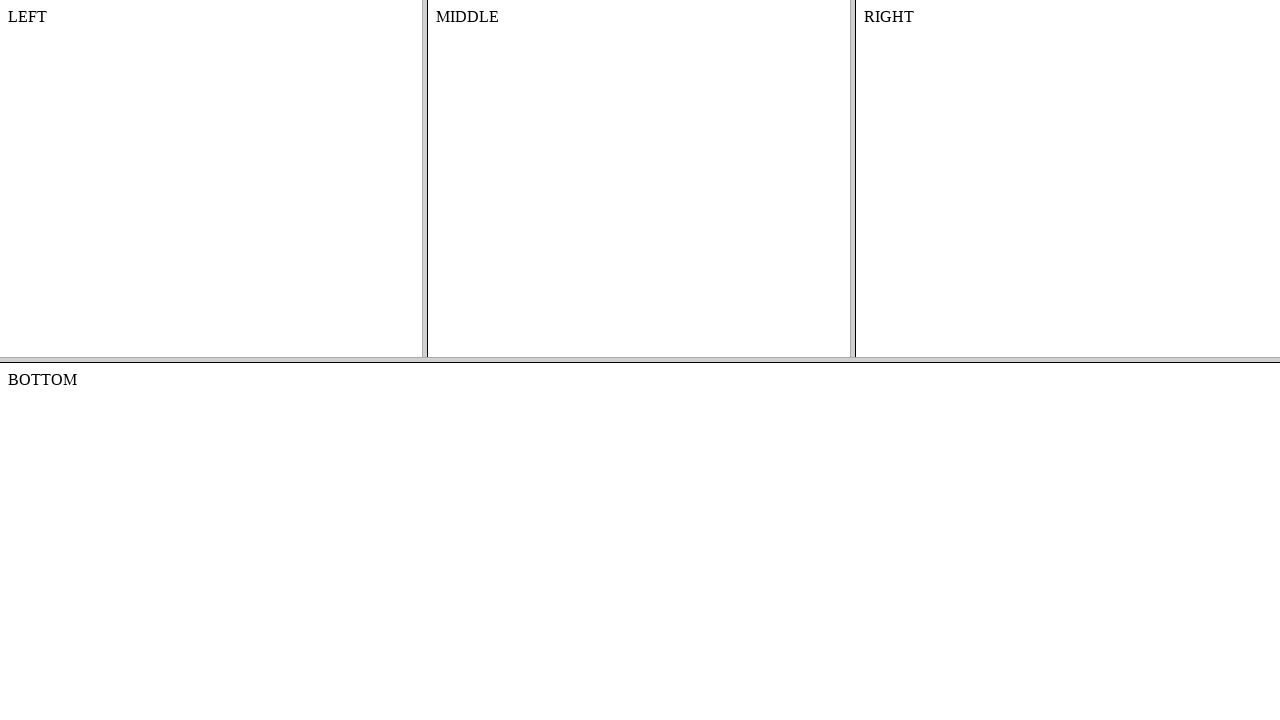

Located the top frame
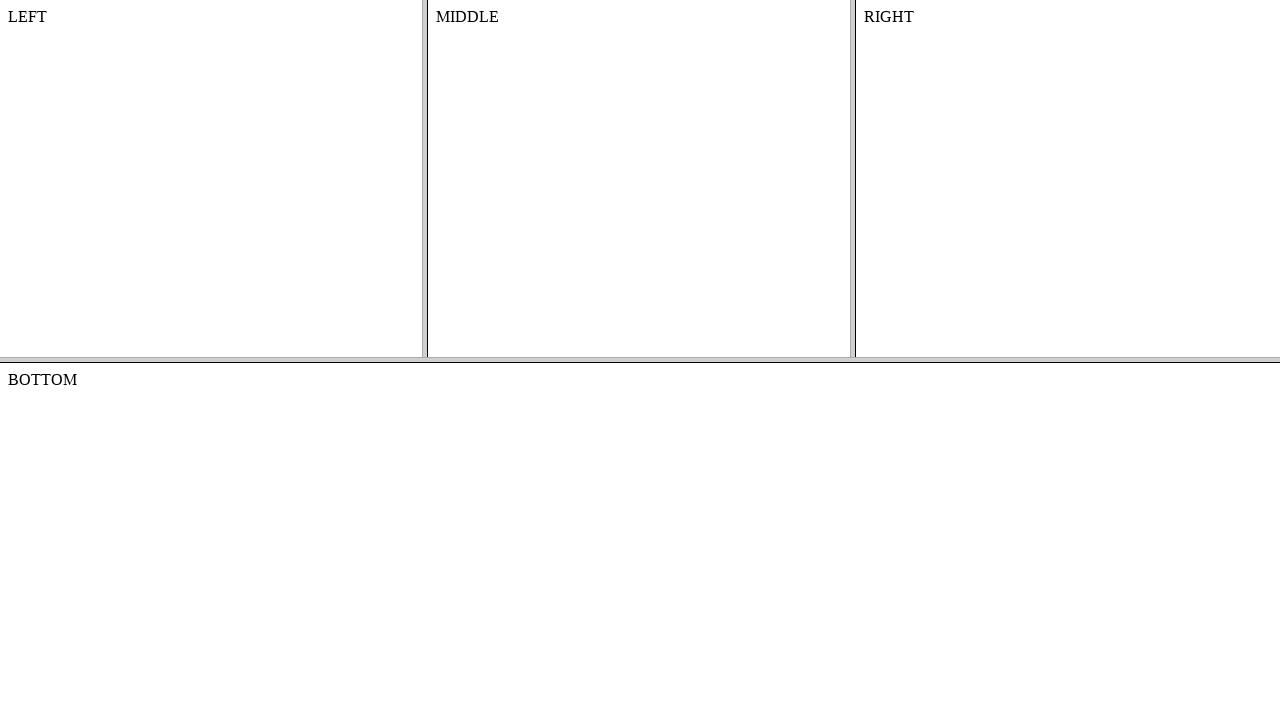

Located the middle frame within the top frame
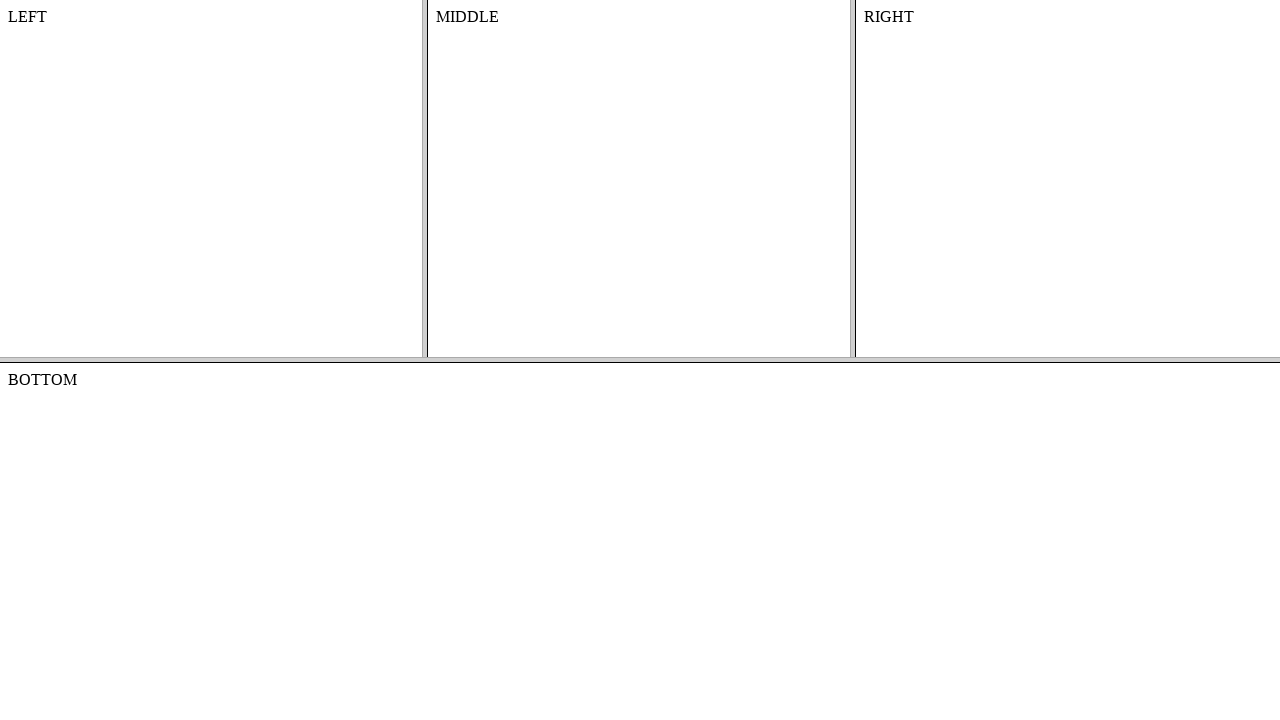

Content element in middle frame is now accessible
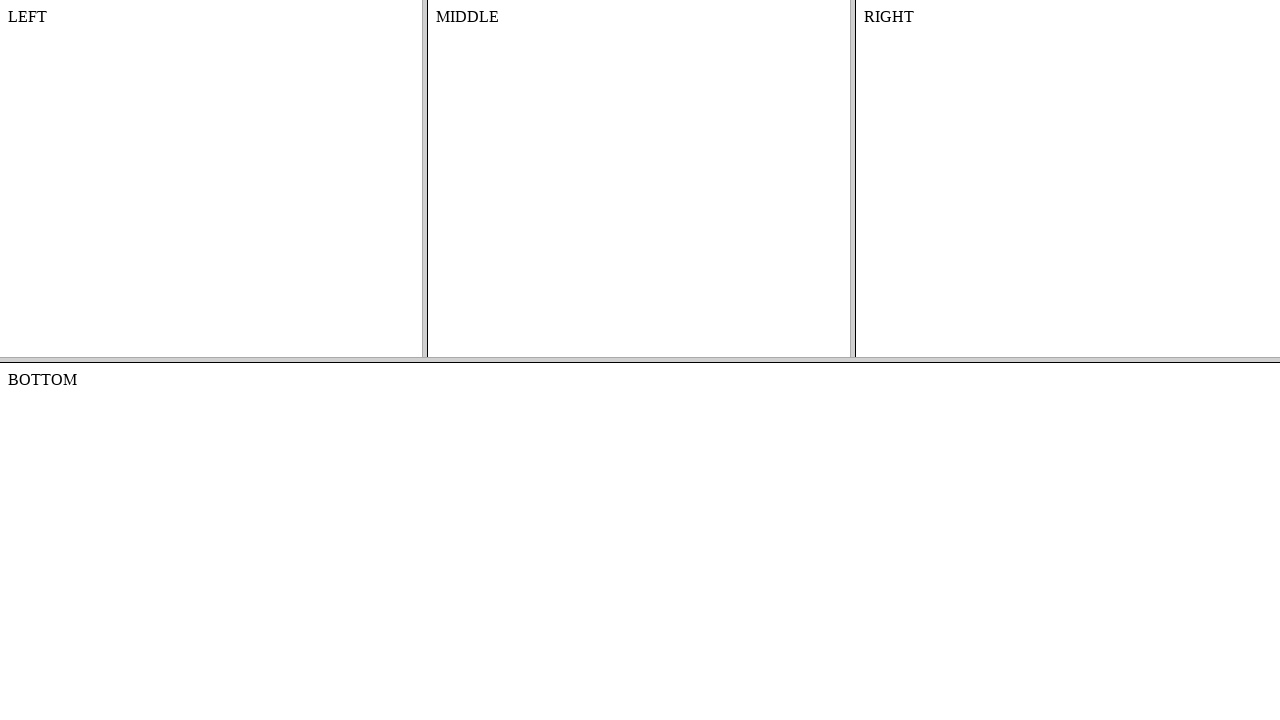

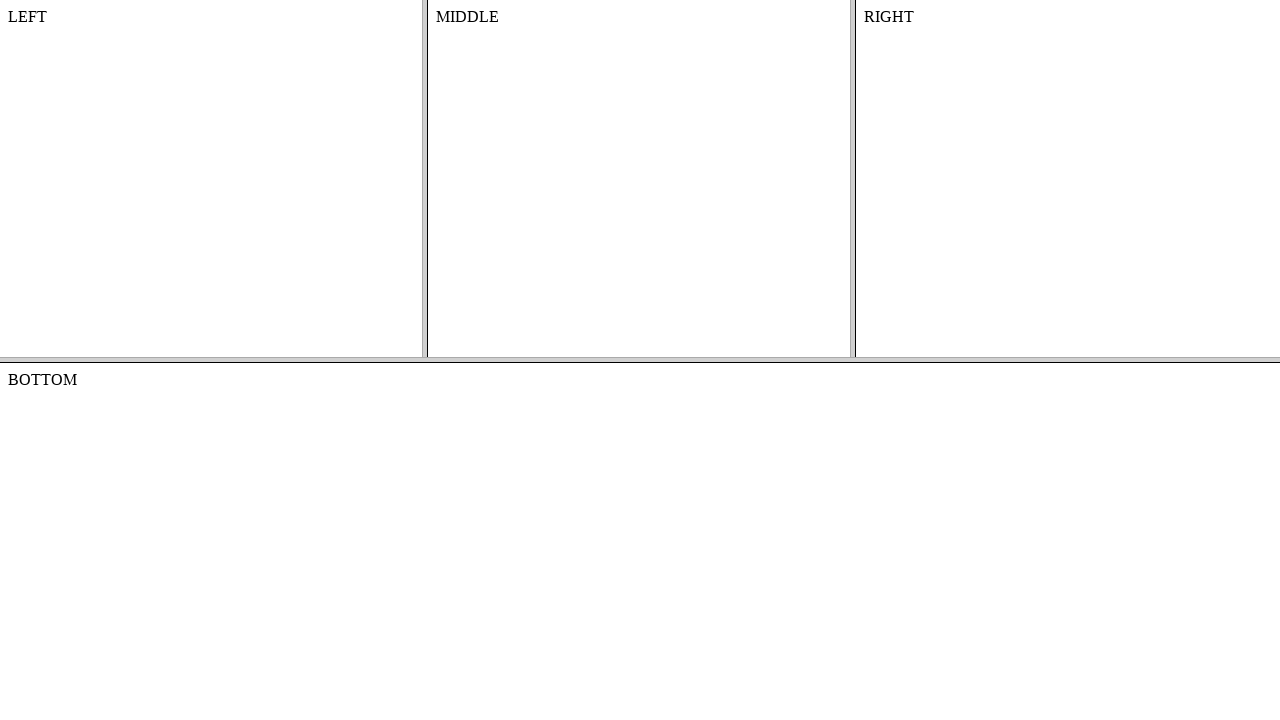